Tests the "What" tab functionality by first clicking the "Origin" tab then clicking back to "What" tab and verifying the tab content displays correctly.

Starting URL: https://demoqa.com/tabs

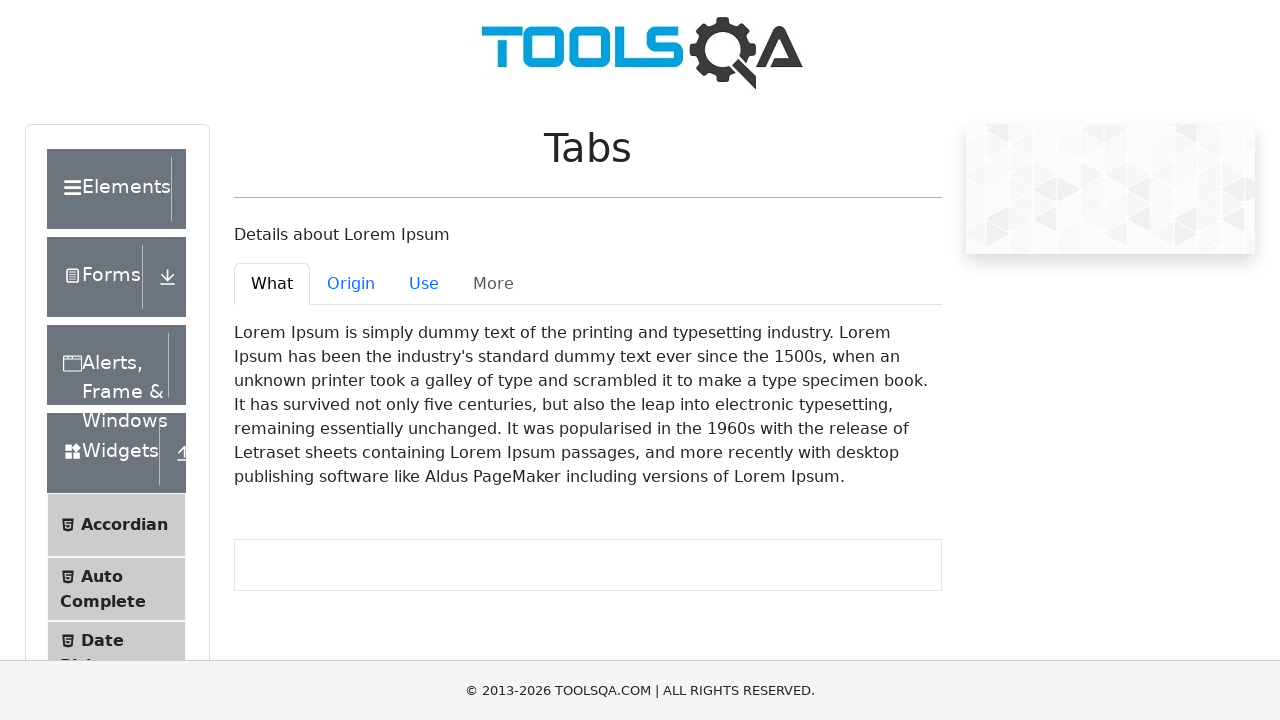

Clicked 'Origin' tab at (351, 284) on #demo-tab-origin
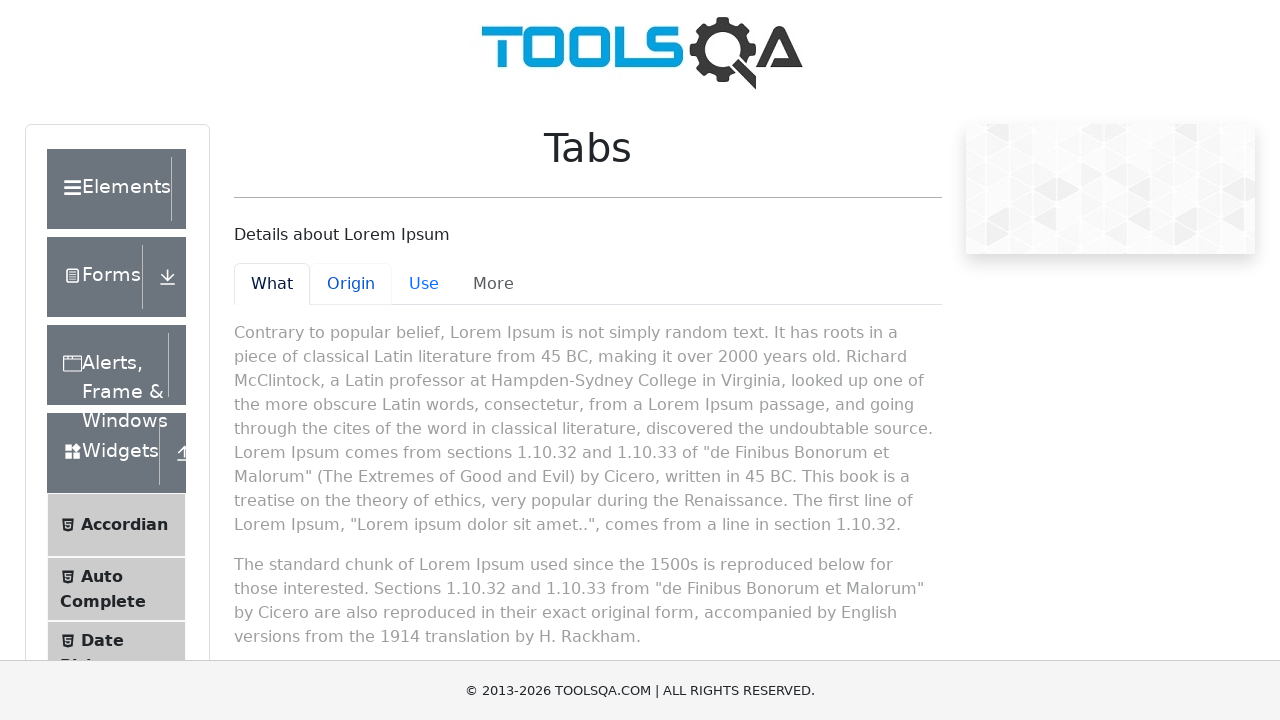

Clicked 'What' tab to navigate back at (272, 284) on #demo-tab-what
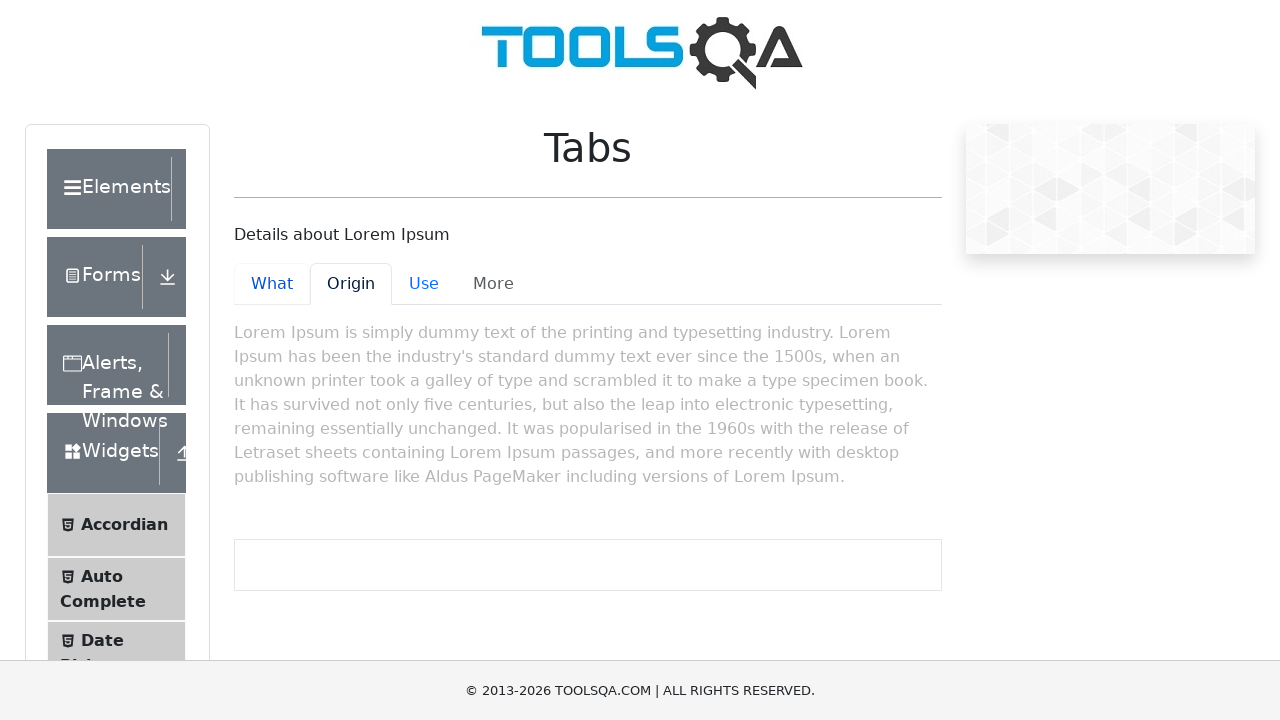

What tab content became visible
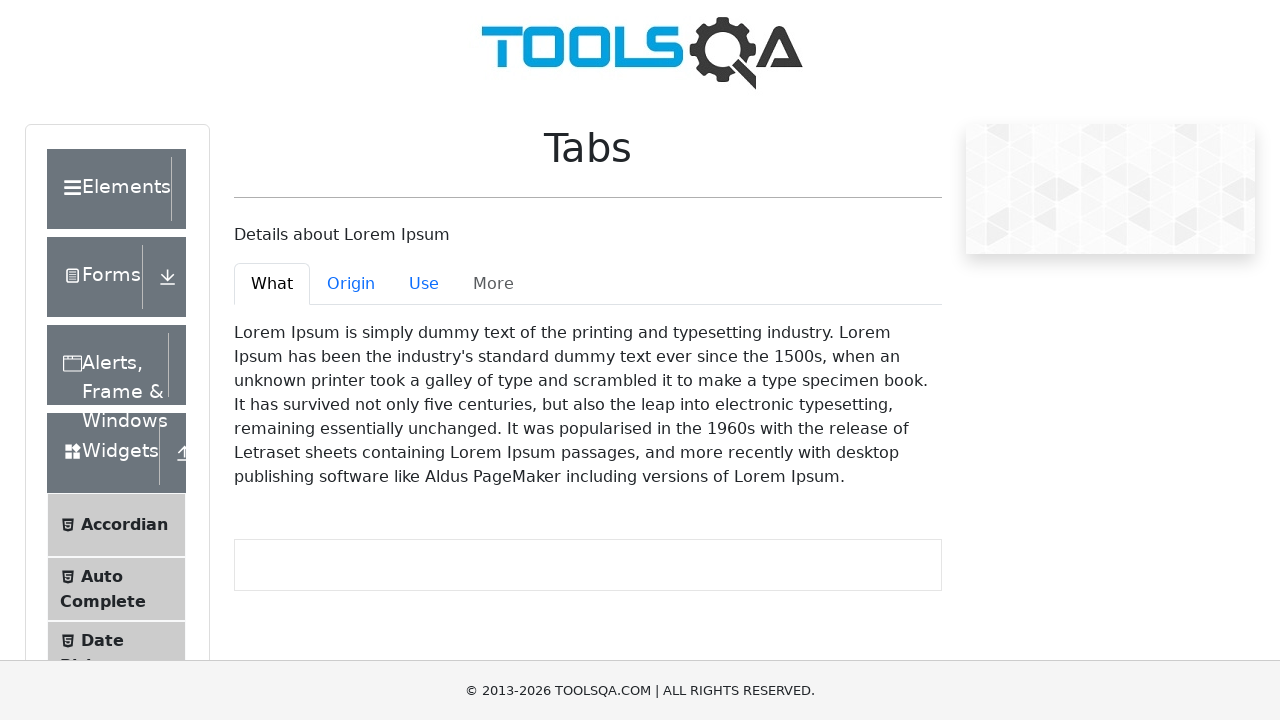

Verified What tab content paragraph element is visible
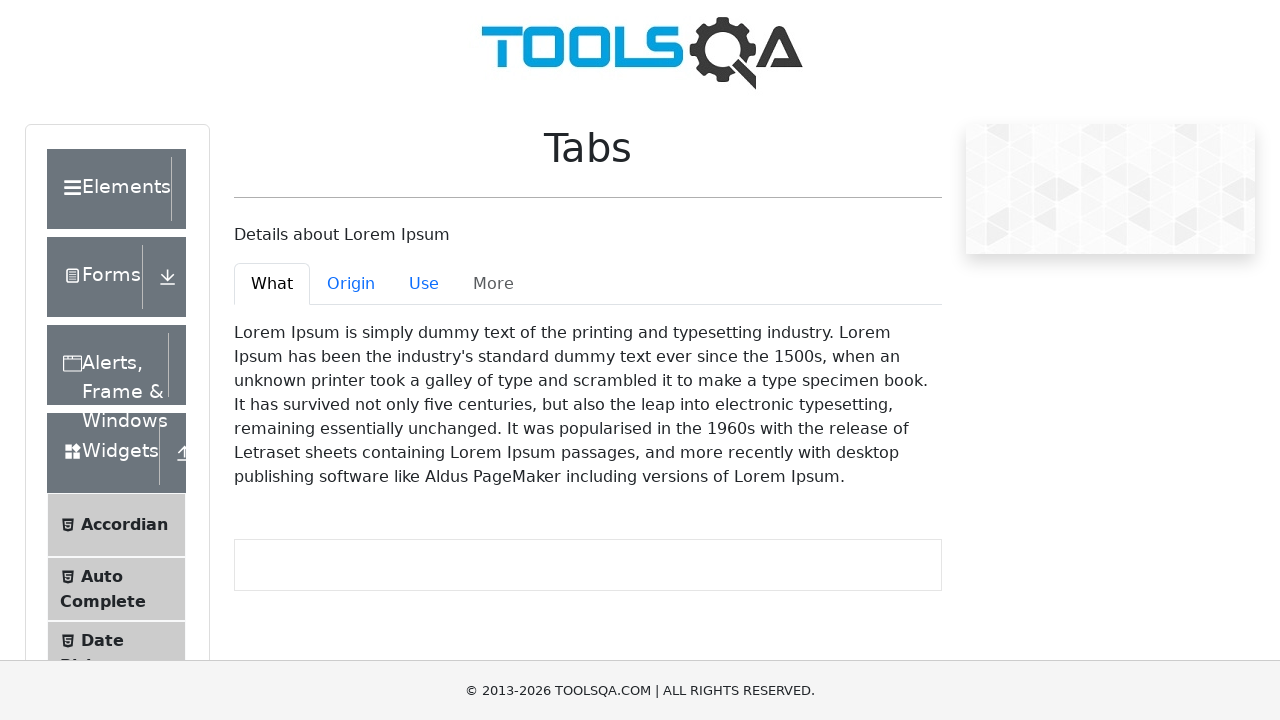

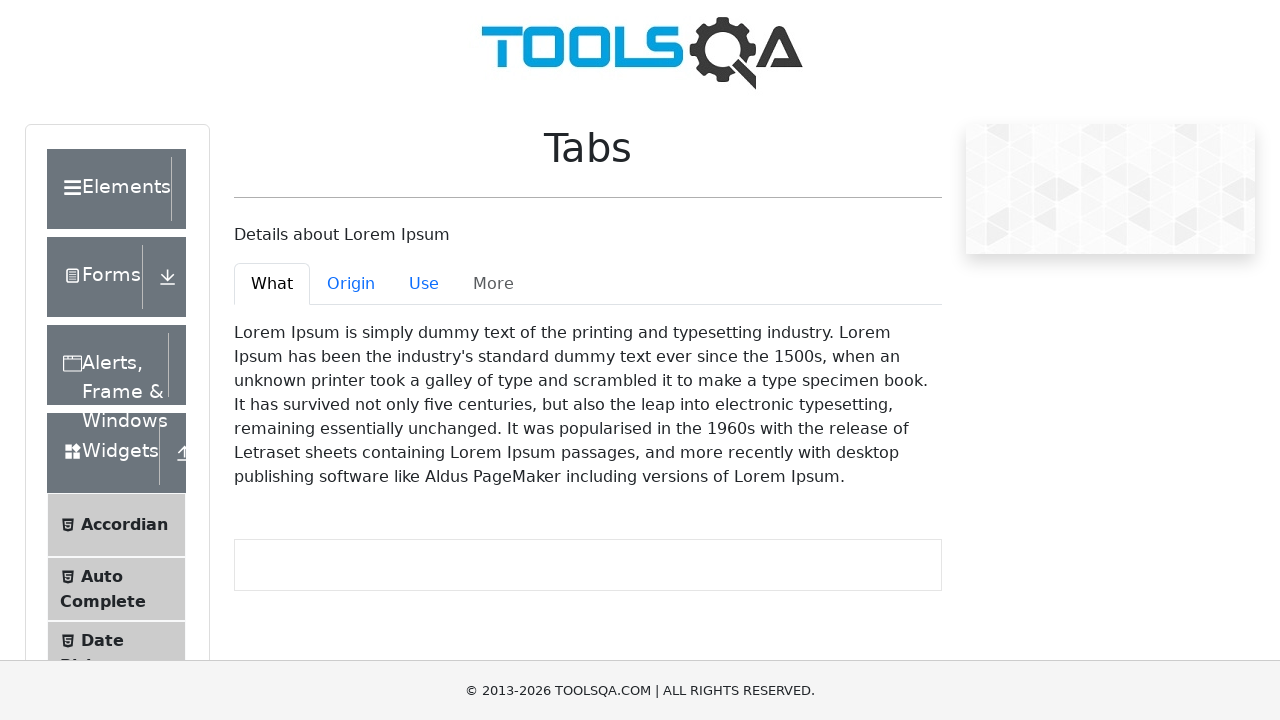